Tests clicking Submit menu item and verifying submenu header text

Starting URL: http://www.99-bottles-of-beer.net/

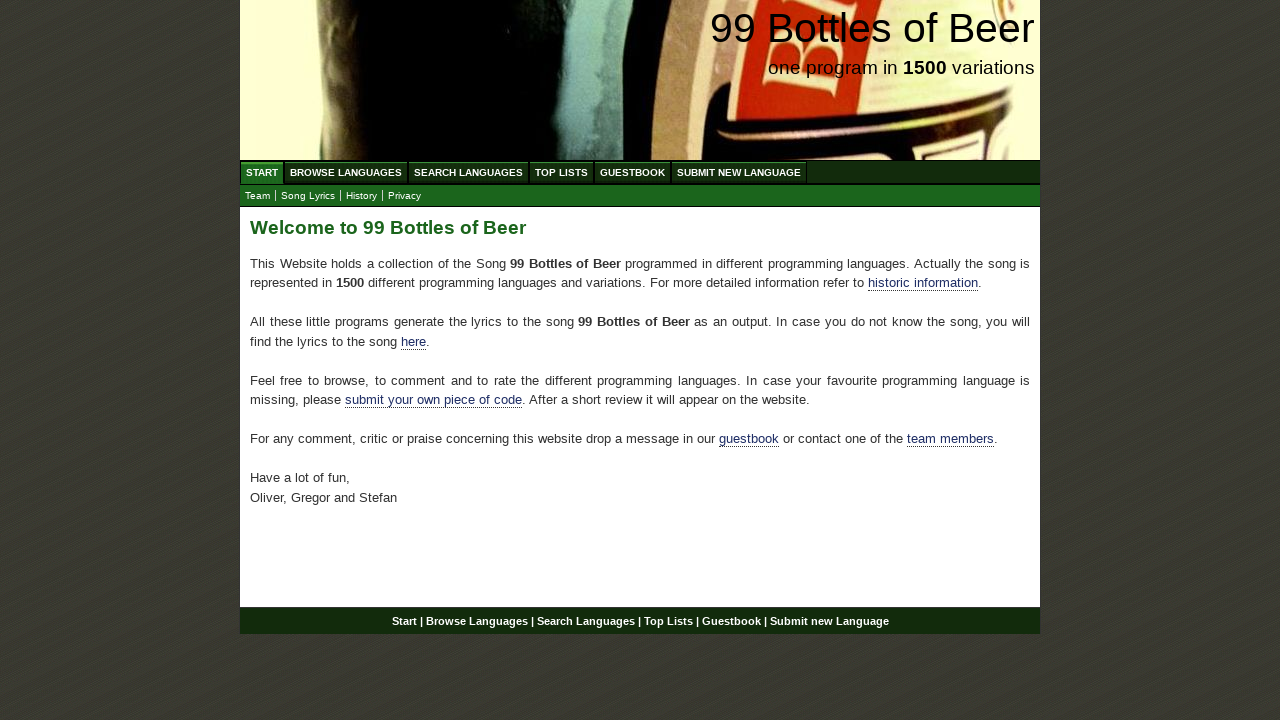

Clicked Submit menu item at (739, 172) on xpath=//*[@id='menu']/li[6]/a
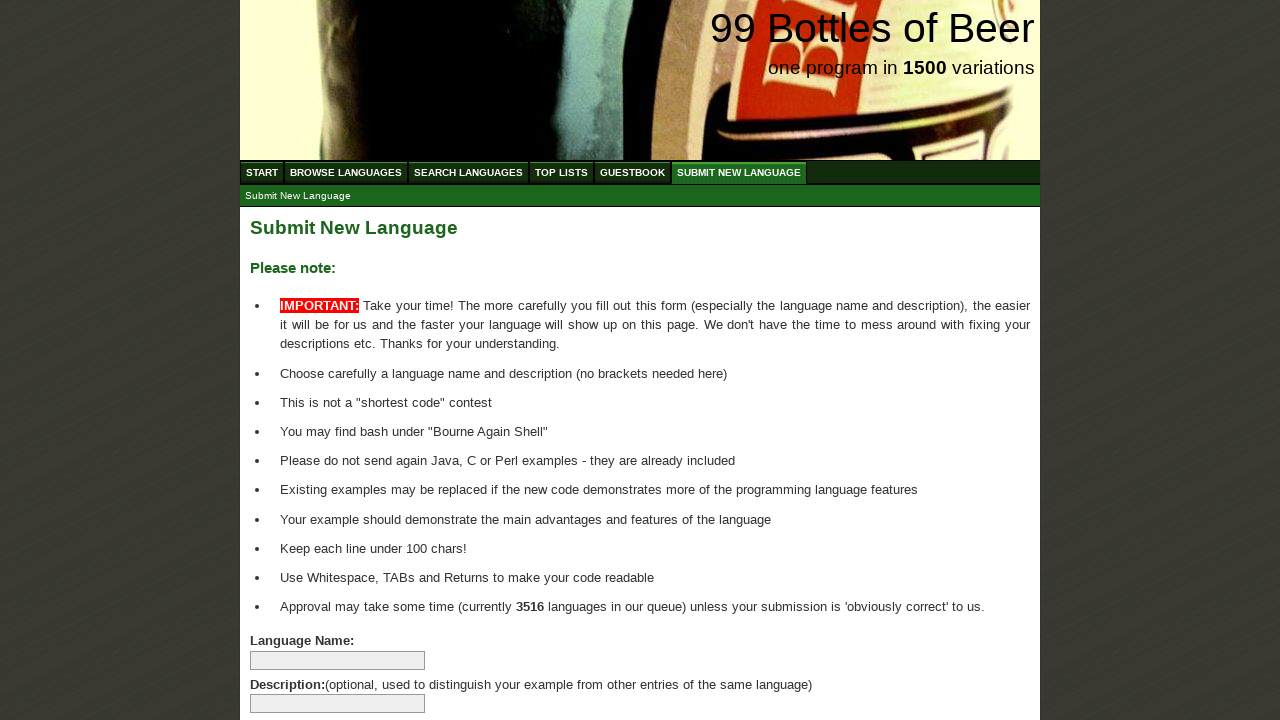

Submenu loaded and selector found
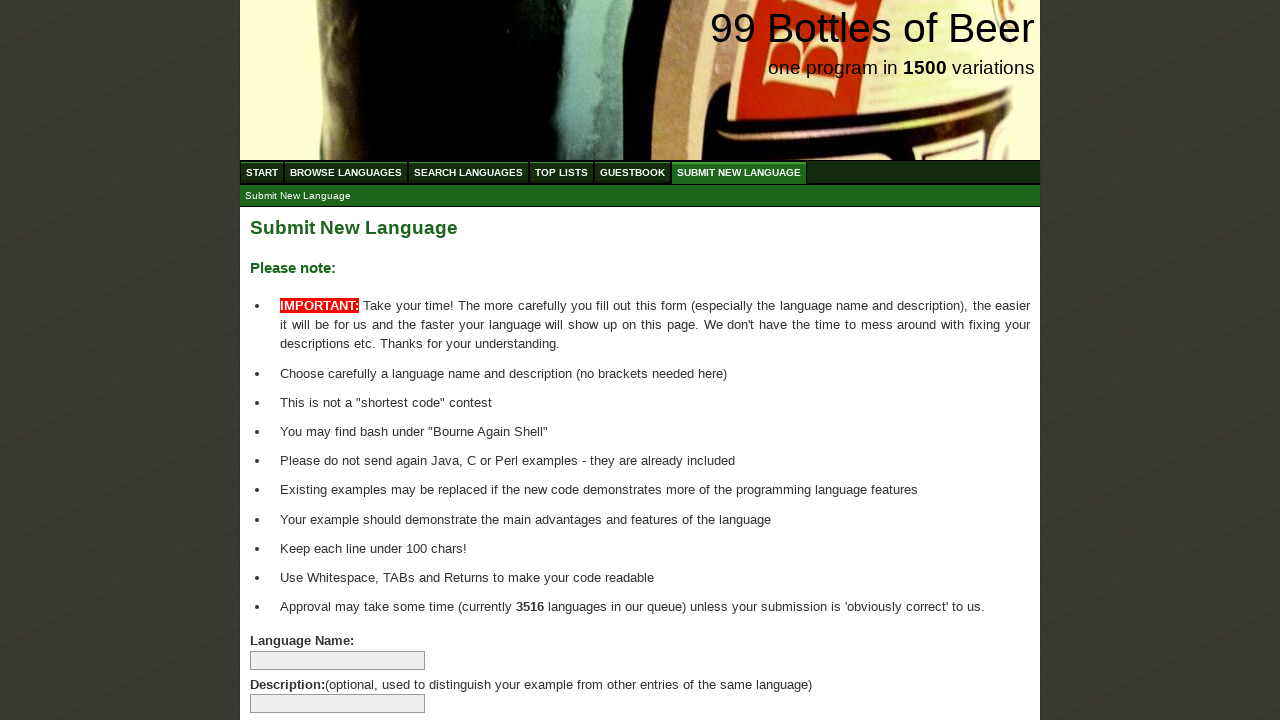

Located submenu header element
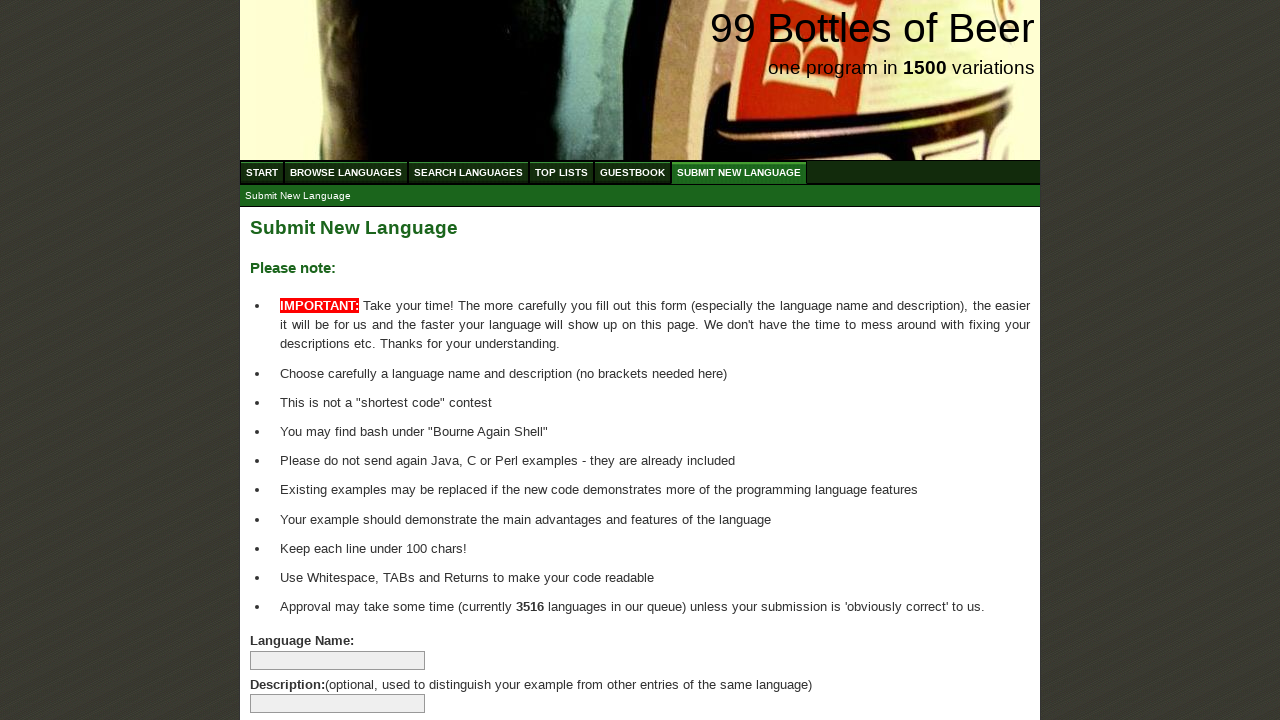

Verified submenu header text is 'Submit New Language'
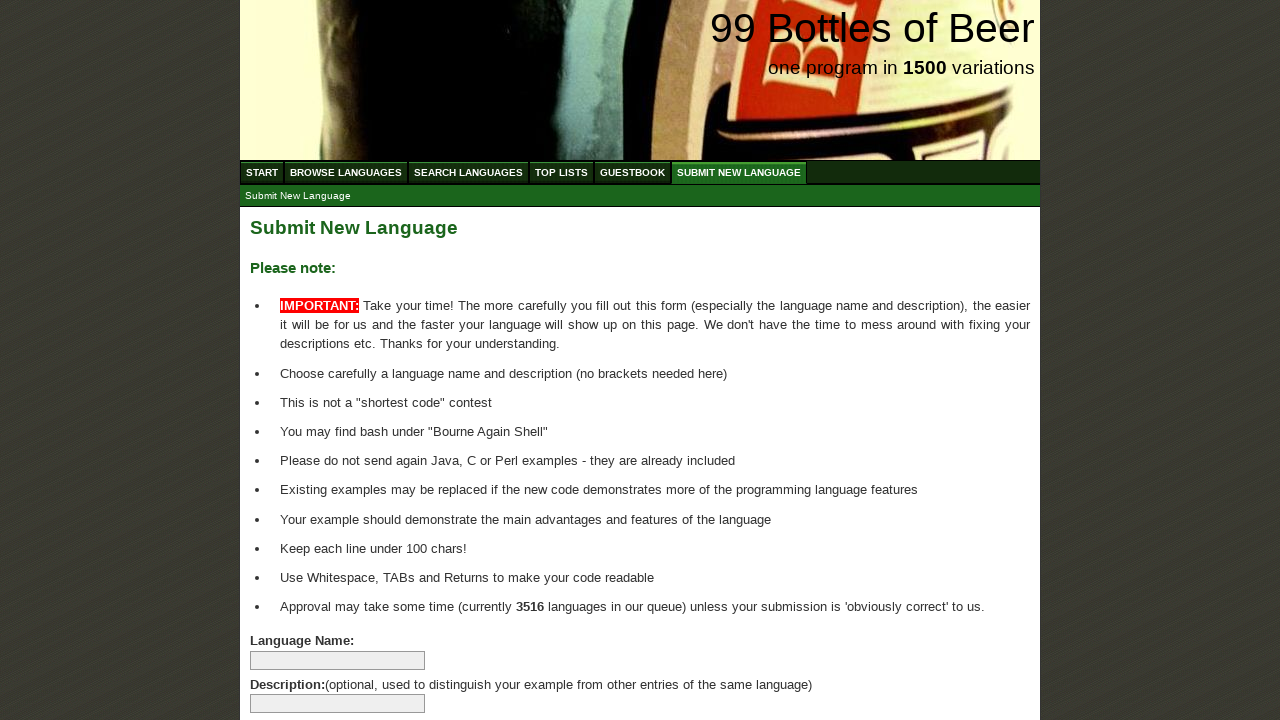

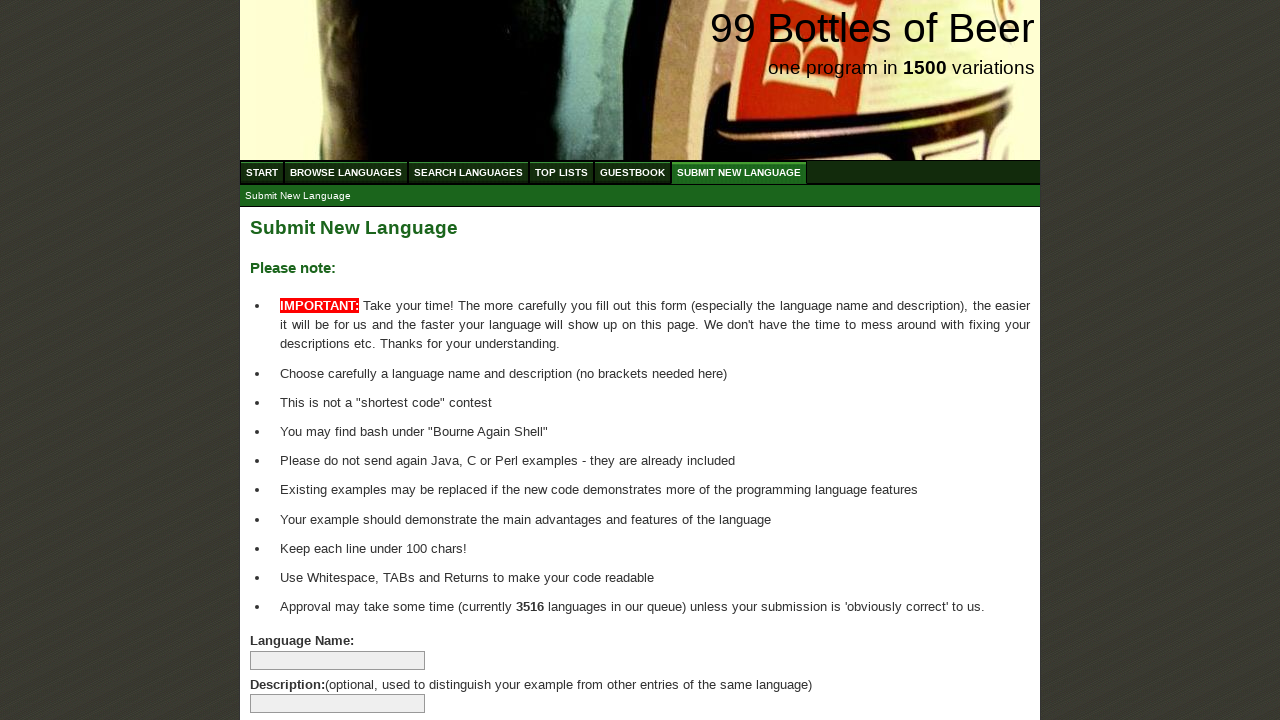